Tests interaction with nested iframes by navigating to a frames demo page and checking a checkbox inside a child frame

Starting URL: https://ui.vision/demo/webtest/frames/

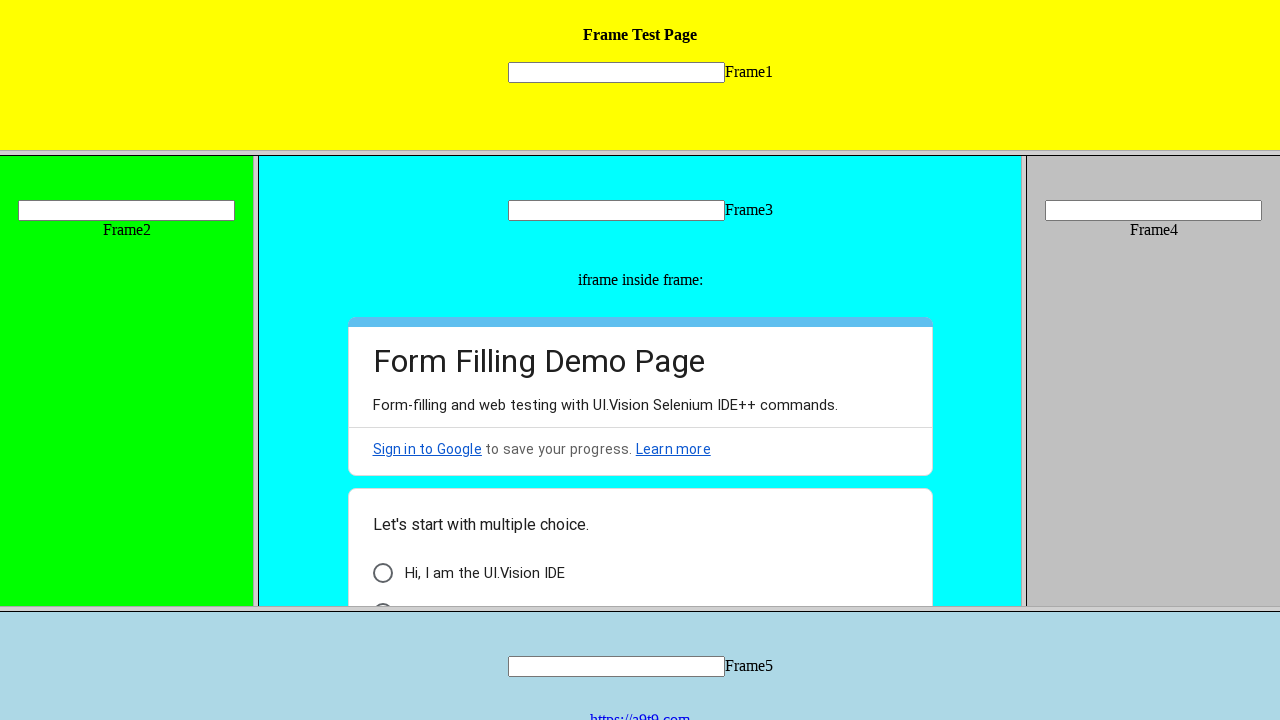

Located frame_3.html by URL
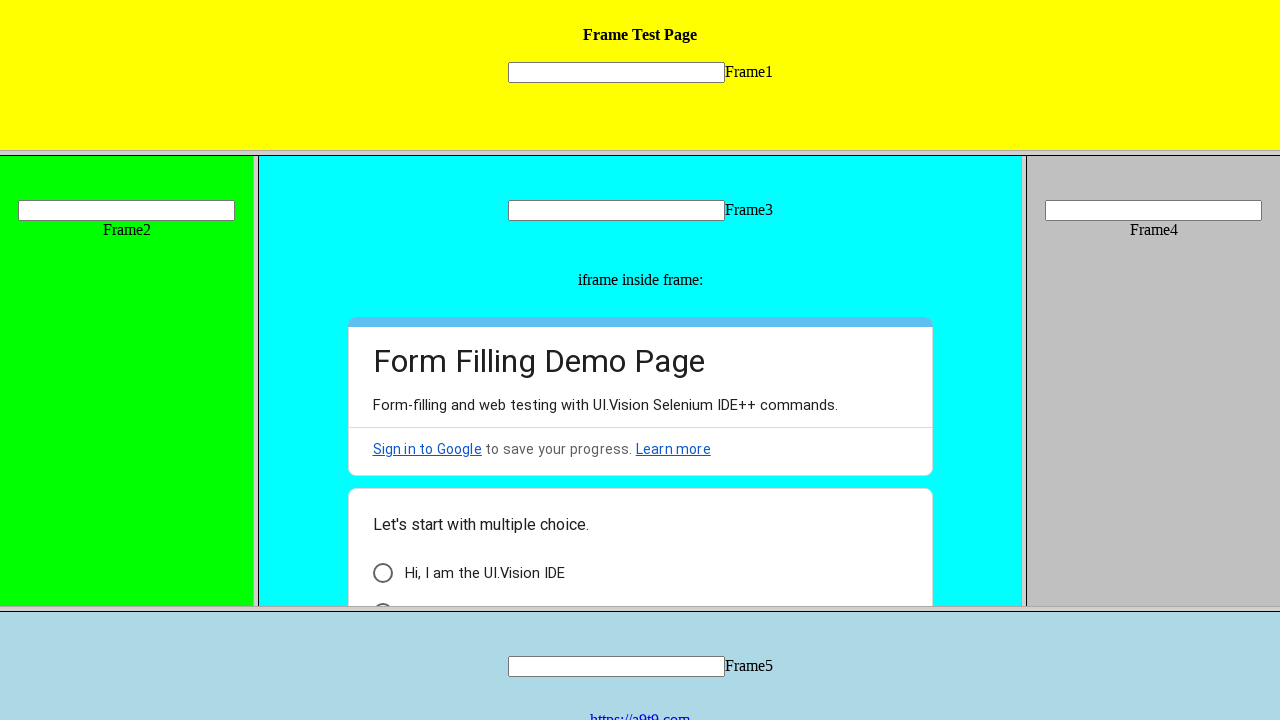

Retrieved child frames from frame_3
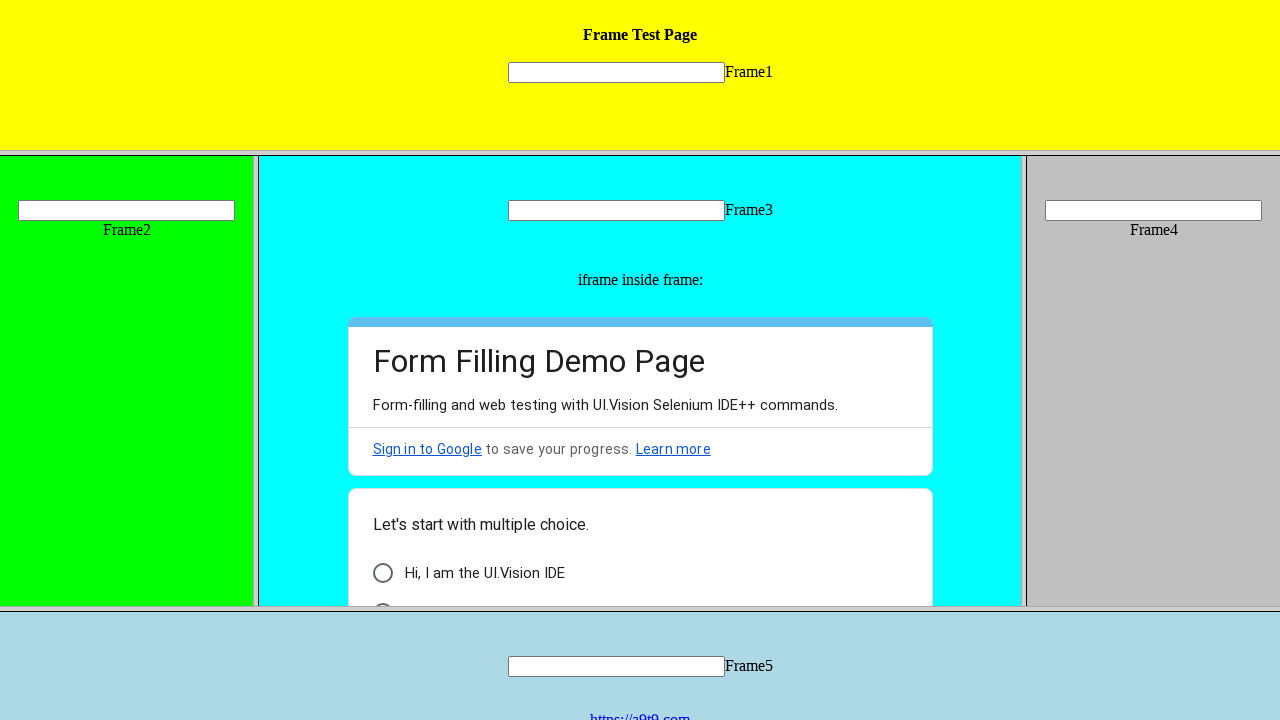

Checked checkbox in nested child frame at (382, 573) on xpath=//div[@id="i6"]/div/div
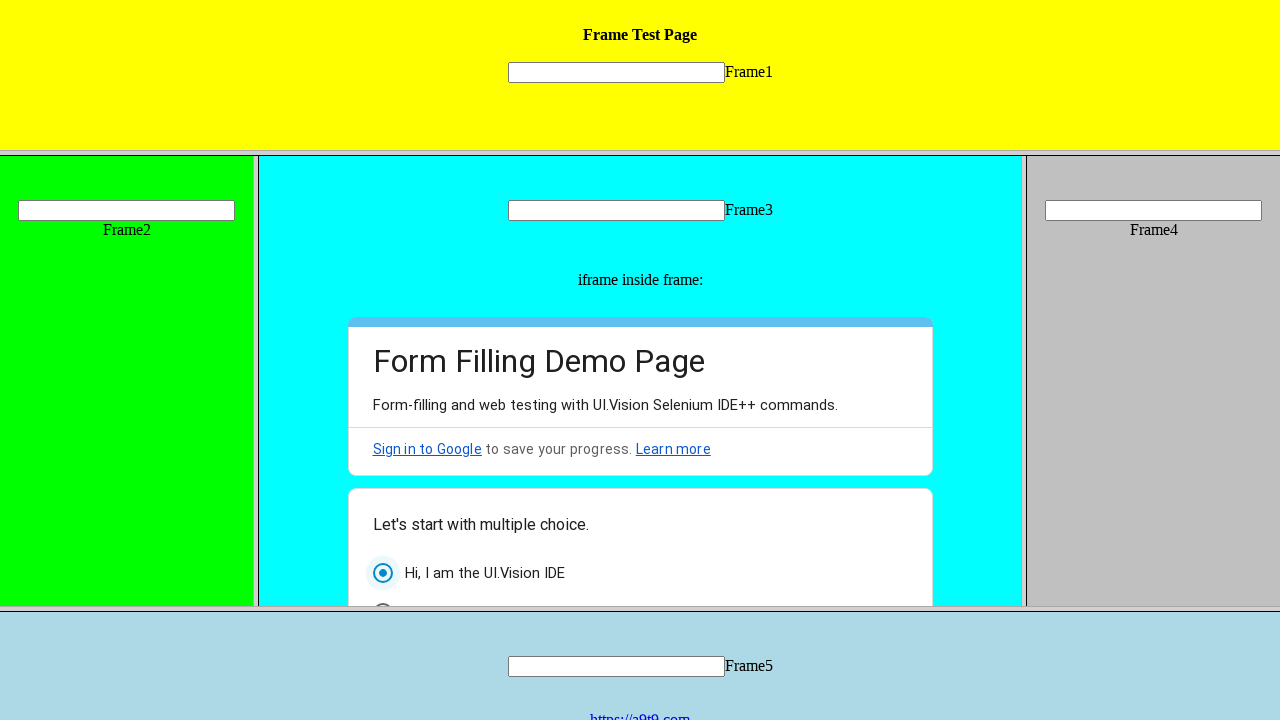

Waited 3 seconds for action to complete
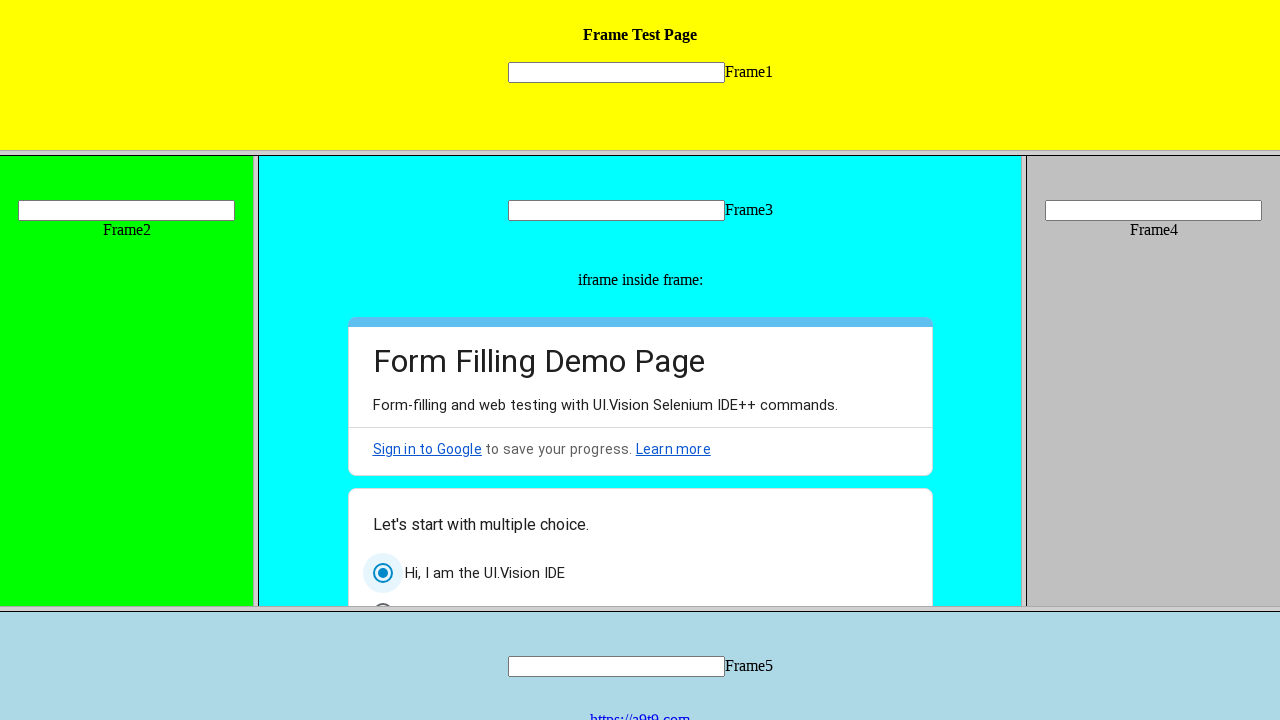

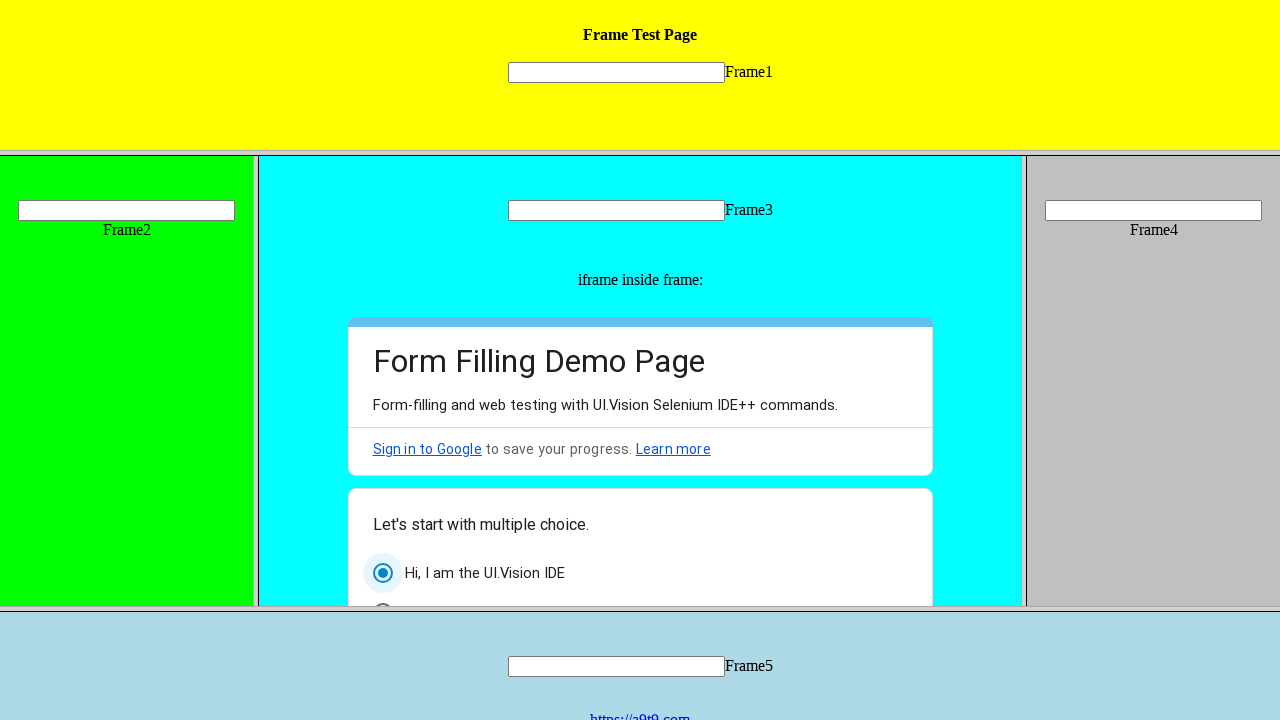